Tests a registration form by filling in first name, last name, and email fields in the first block, then submitting and verifying the success message.

Starting URL: http://suninjuly.github.io/registration1.html

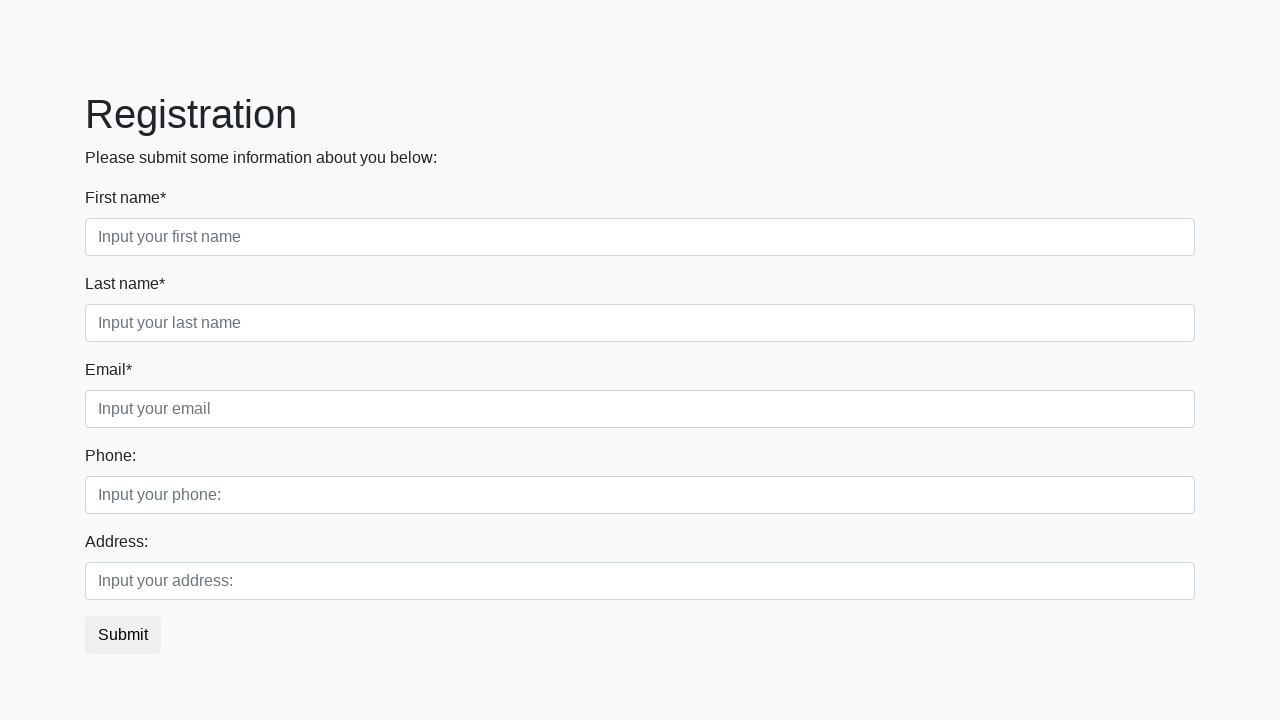

Filled first name field with 'Ivan' on .first_block .form-control.first
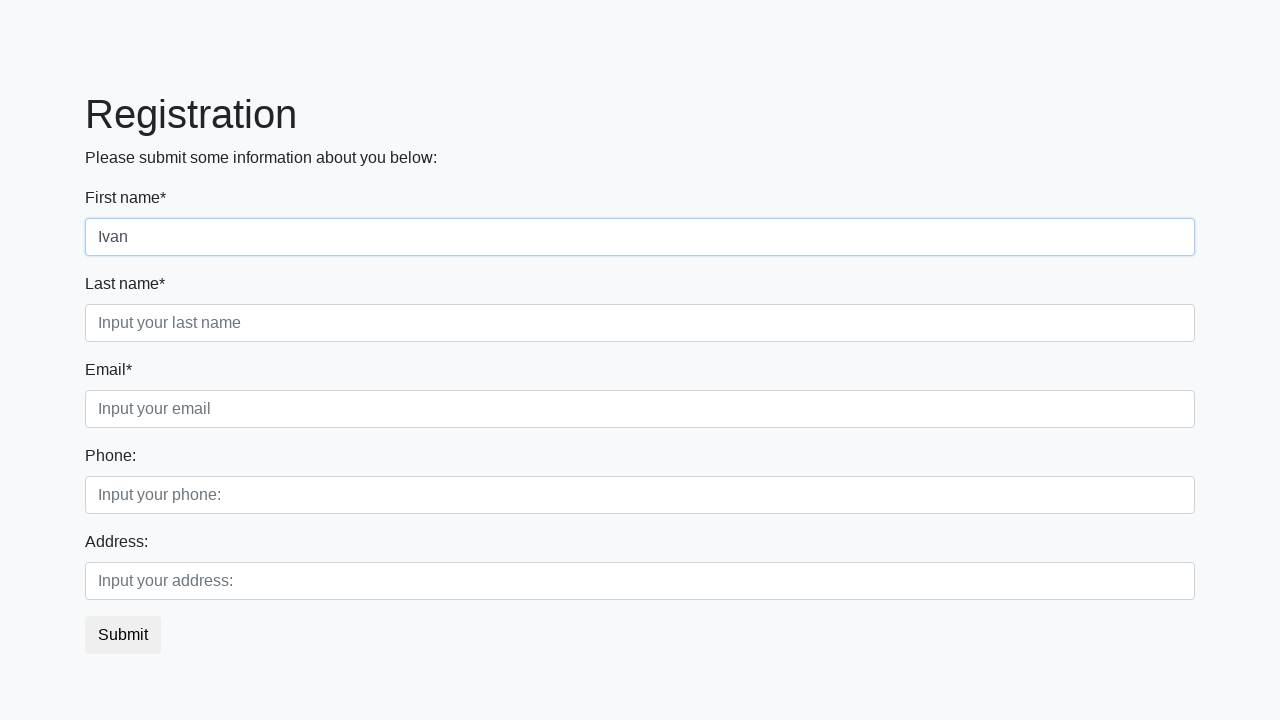

Filled last name field with 'Petrov' on .first_block .form-control.second
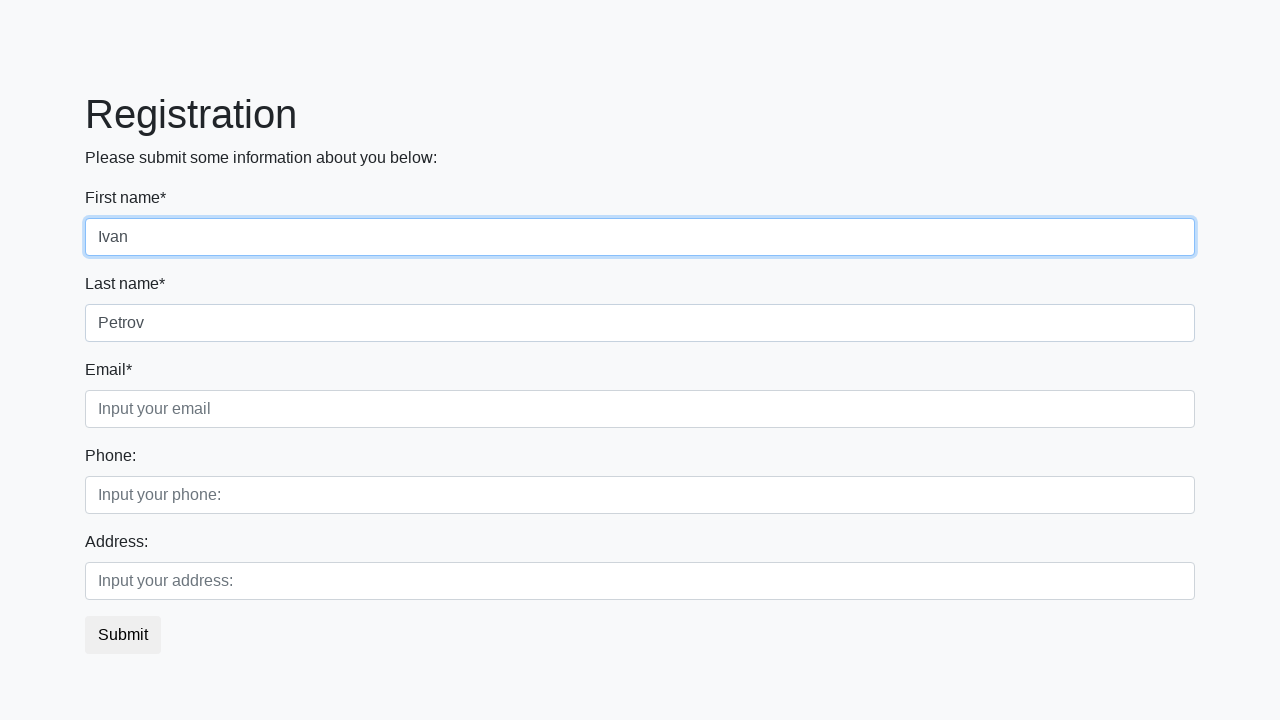

Filled email field with 'testuser@mail.com' on .first_block .form-control.third
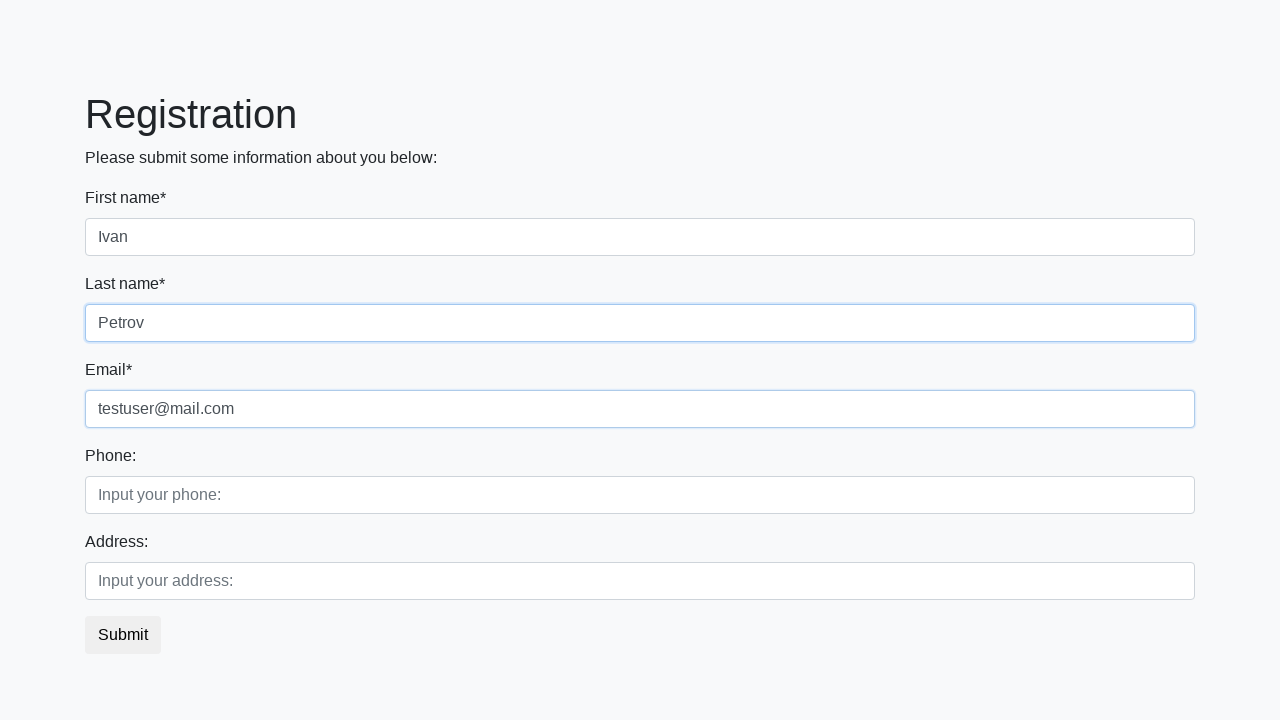

Clicked submit button at (123, 635) on button.btn
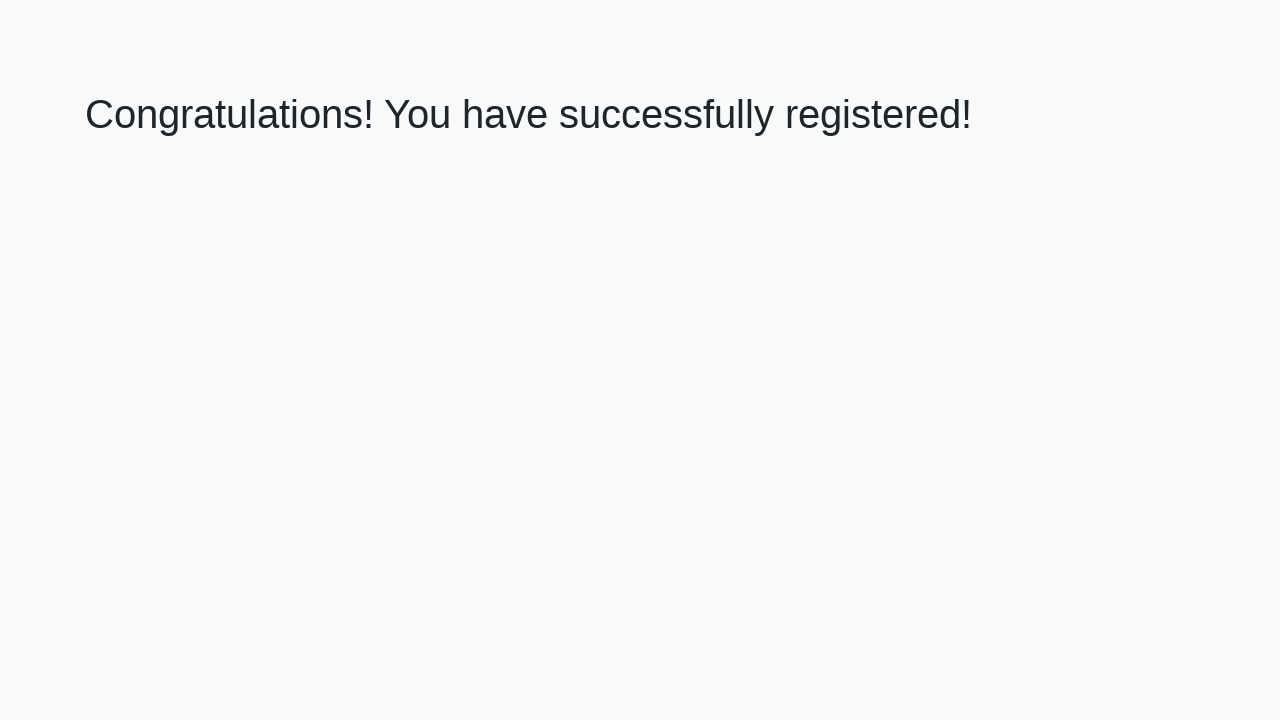

Success message element loaded
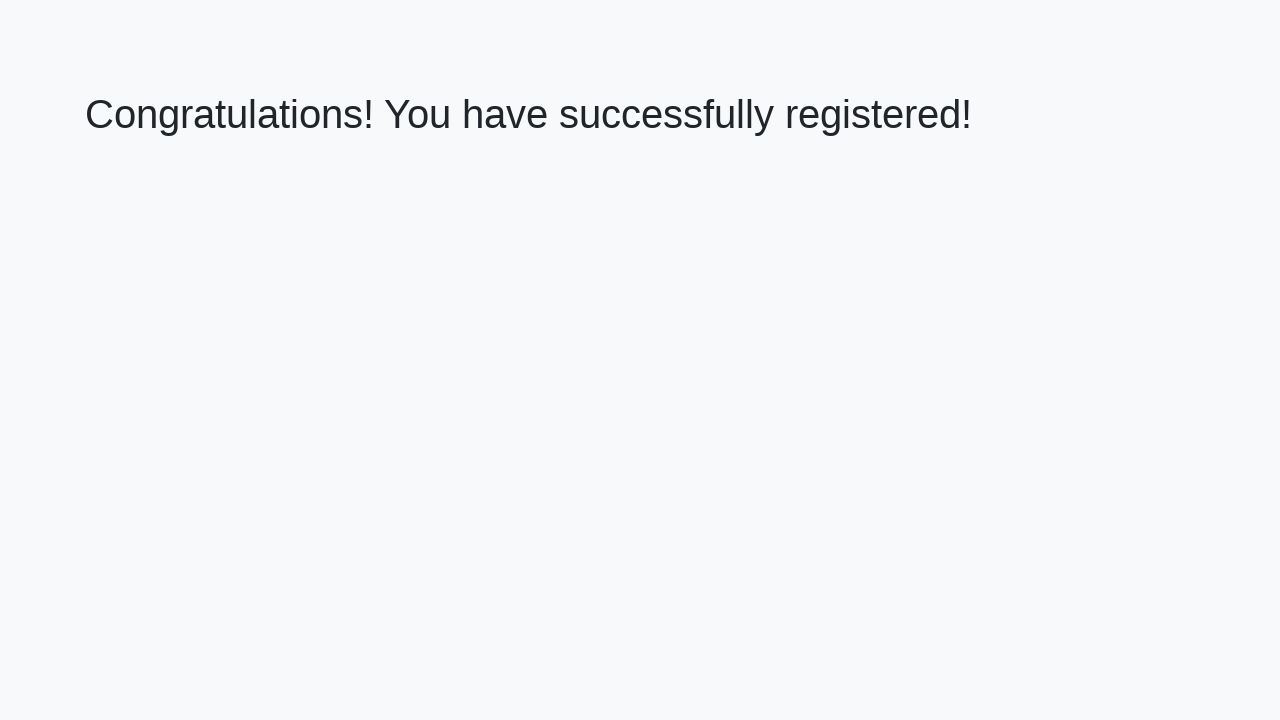

Retrieved success message: 'Congratulations! You have successfully registered!'
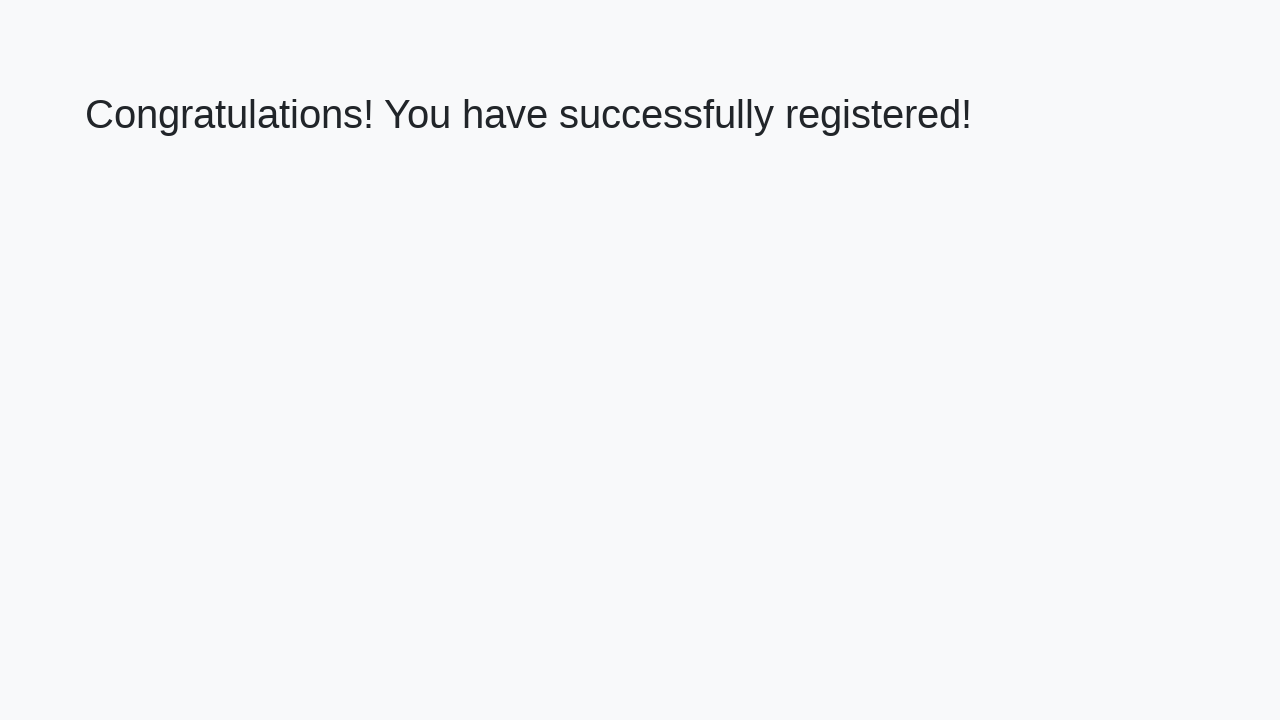

Assertion passed: success message verified
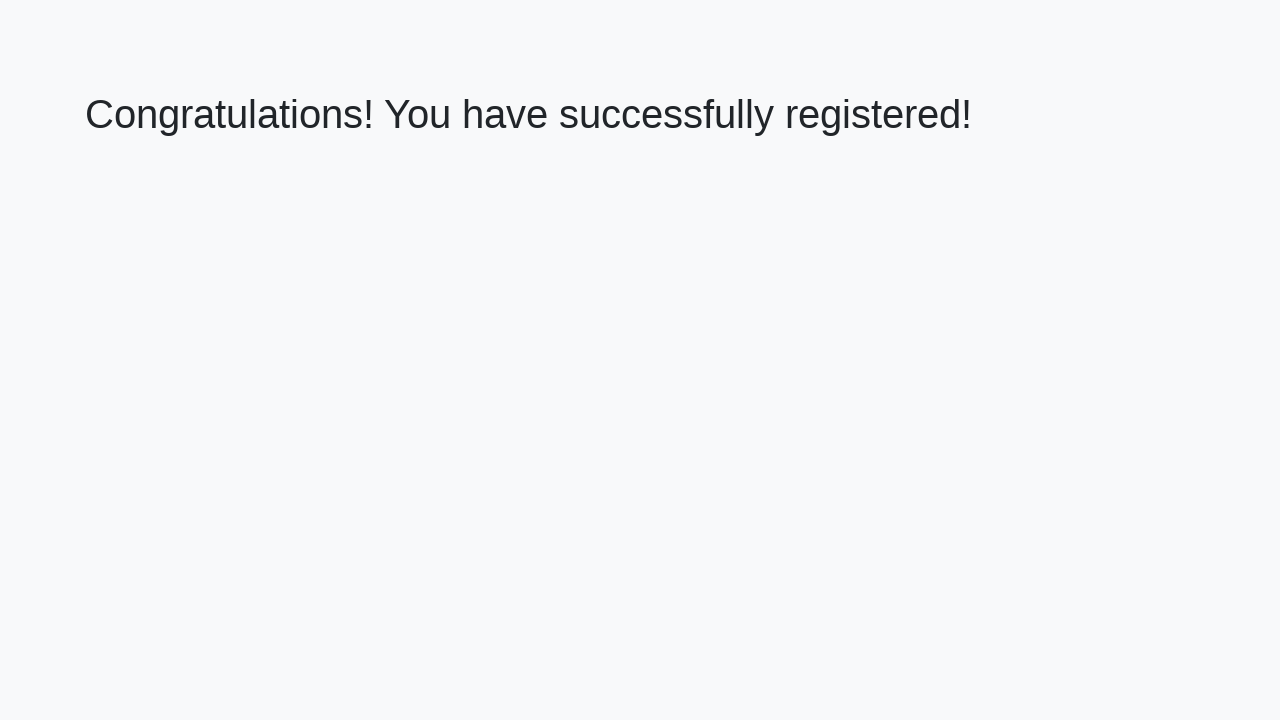

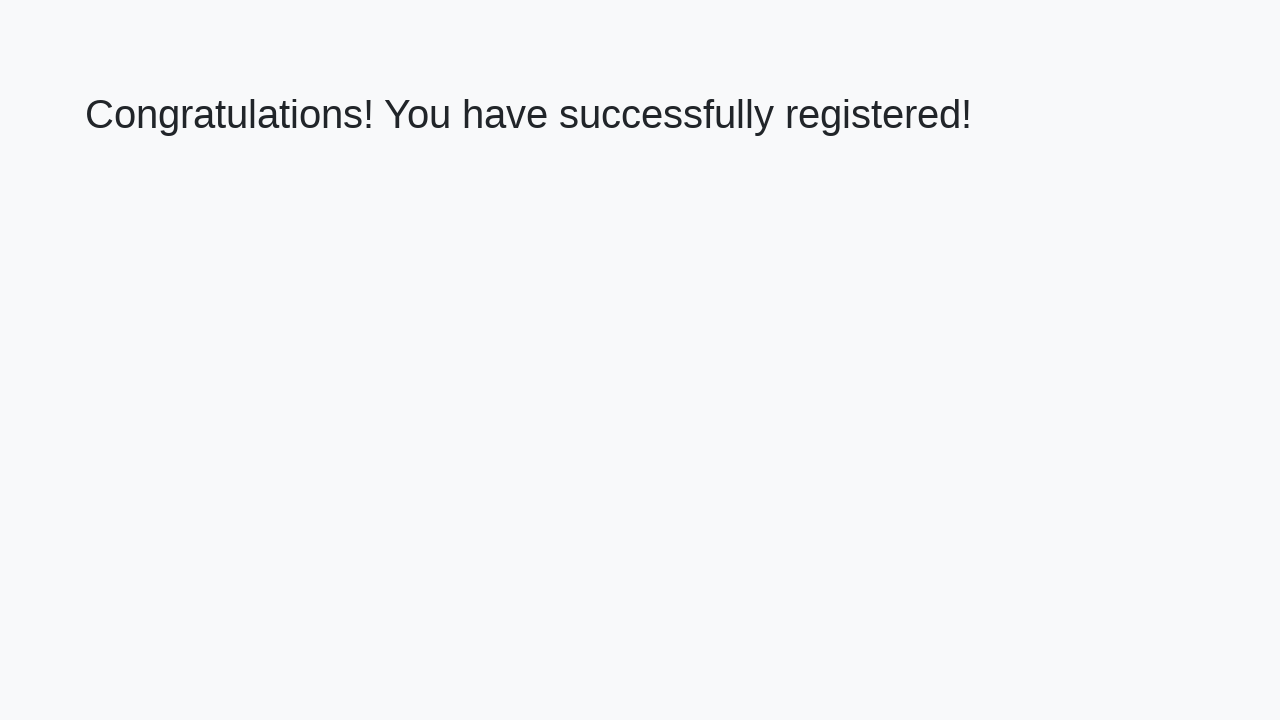